Tests window handle functionality by clicking a button to open a new window, switching to the new window, closing it, returning to the parent window, and hovering over a menu element.

Starting URL: https://www.hyrtutorials.com/p/window-handles-practice.html

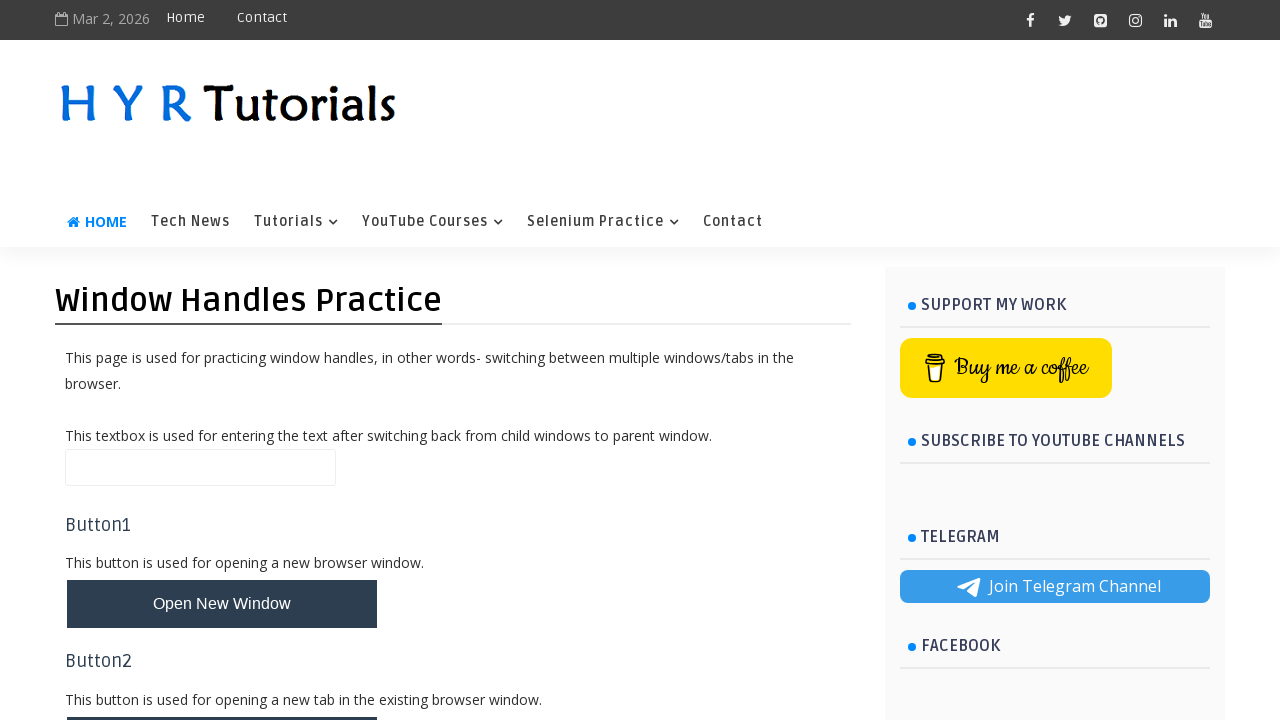

Stored reference to parent page
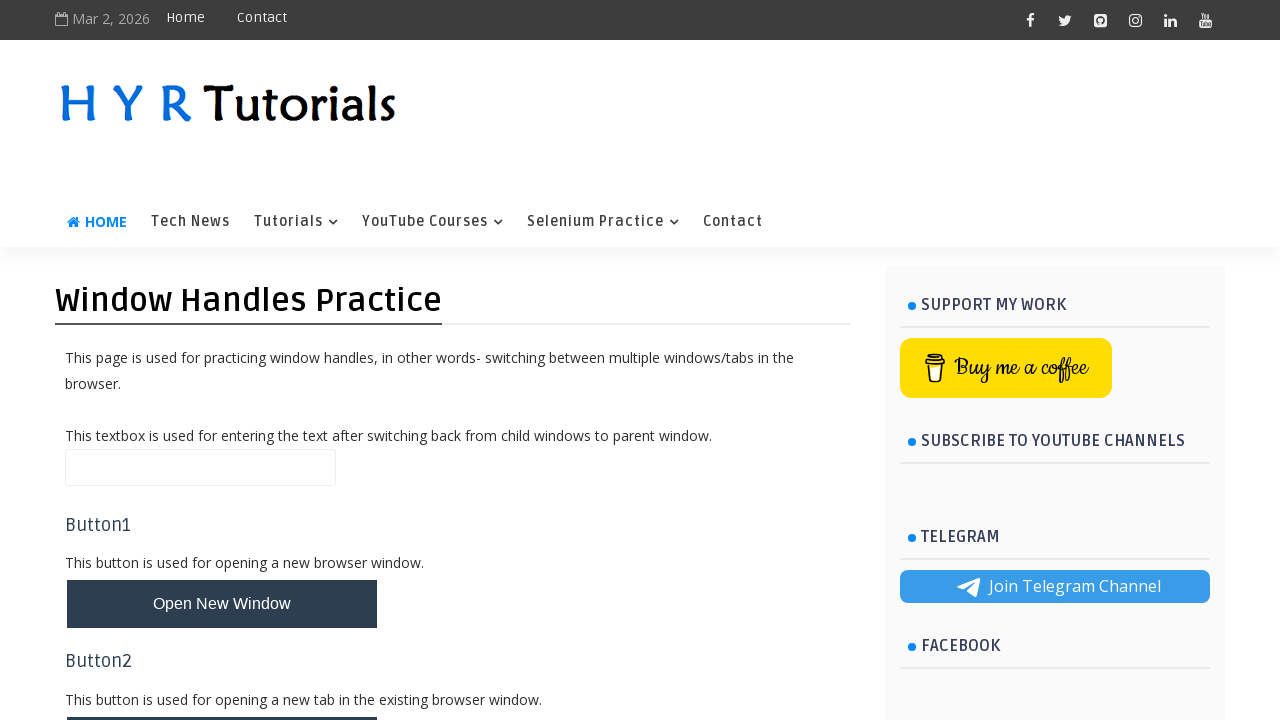

Clicked button to open new window at (222, 604) on #newWindowBtn
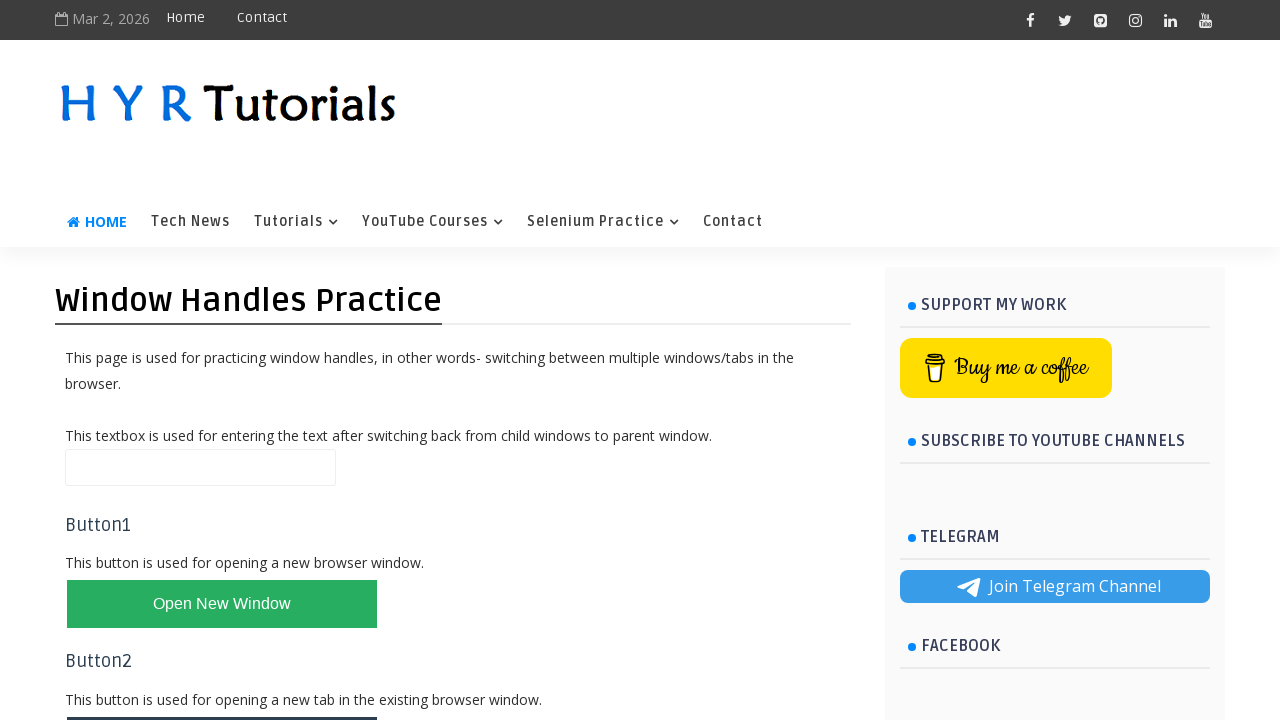

Captured new window/page reference
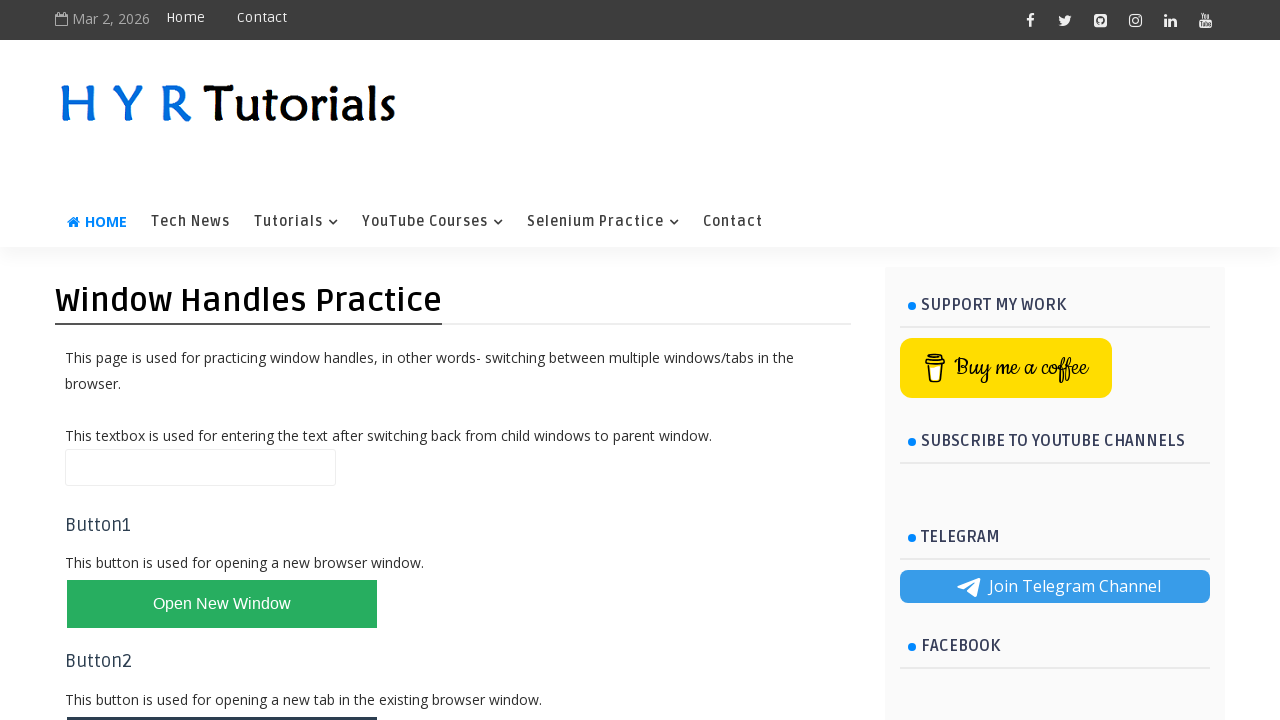

New window loaded successfully
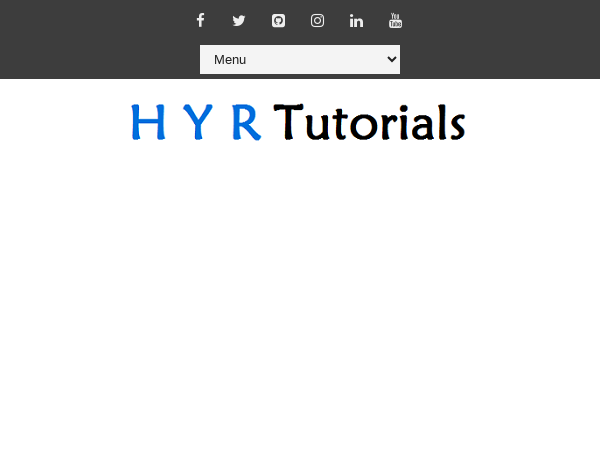

Printed new window title: Basic Controls - H Y R Tutorials
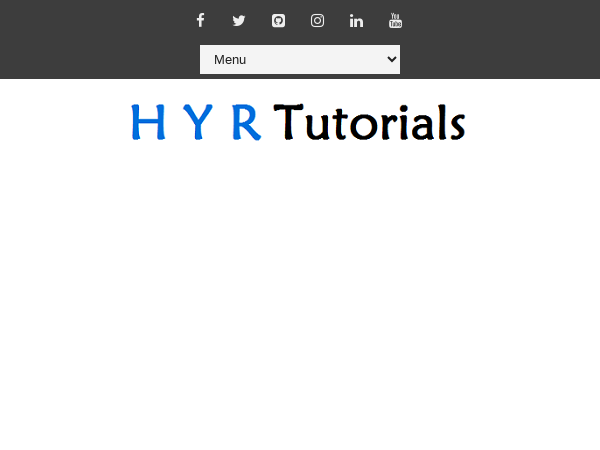

Closed the new window
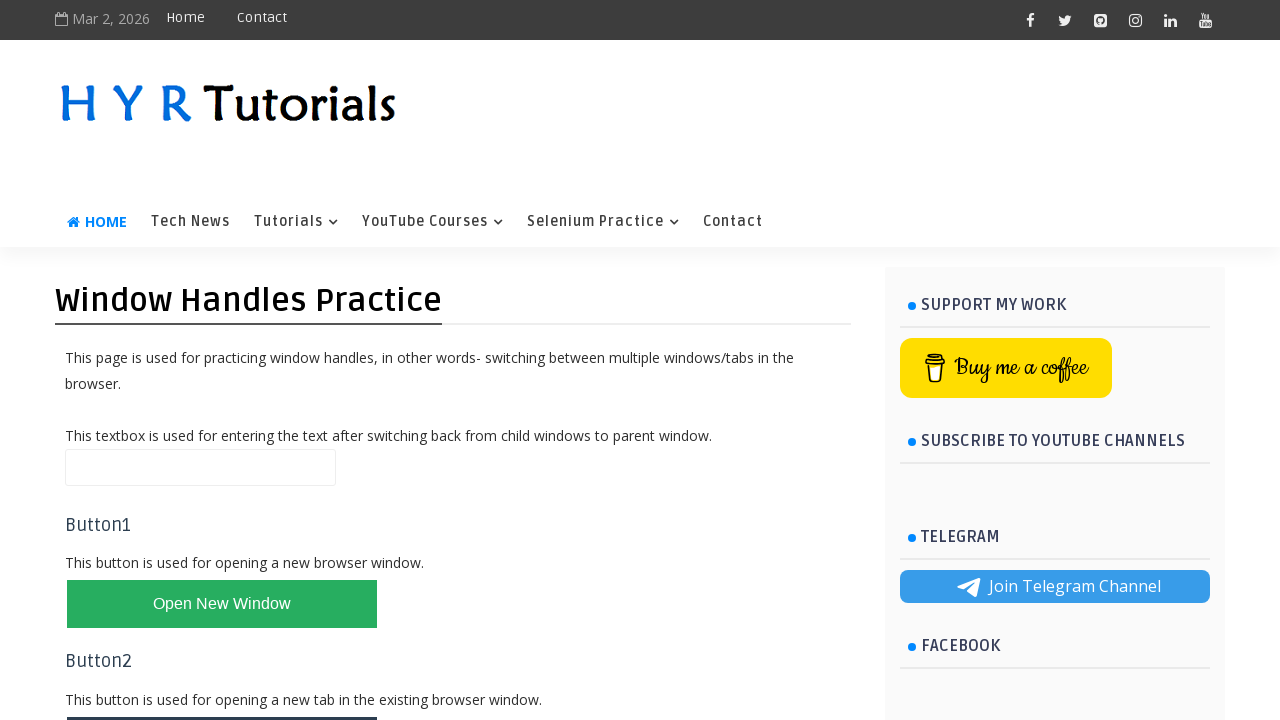

Switched back to parent window with title: Window Handles Practice - H Y R Tutorials
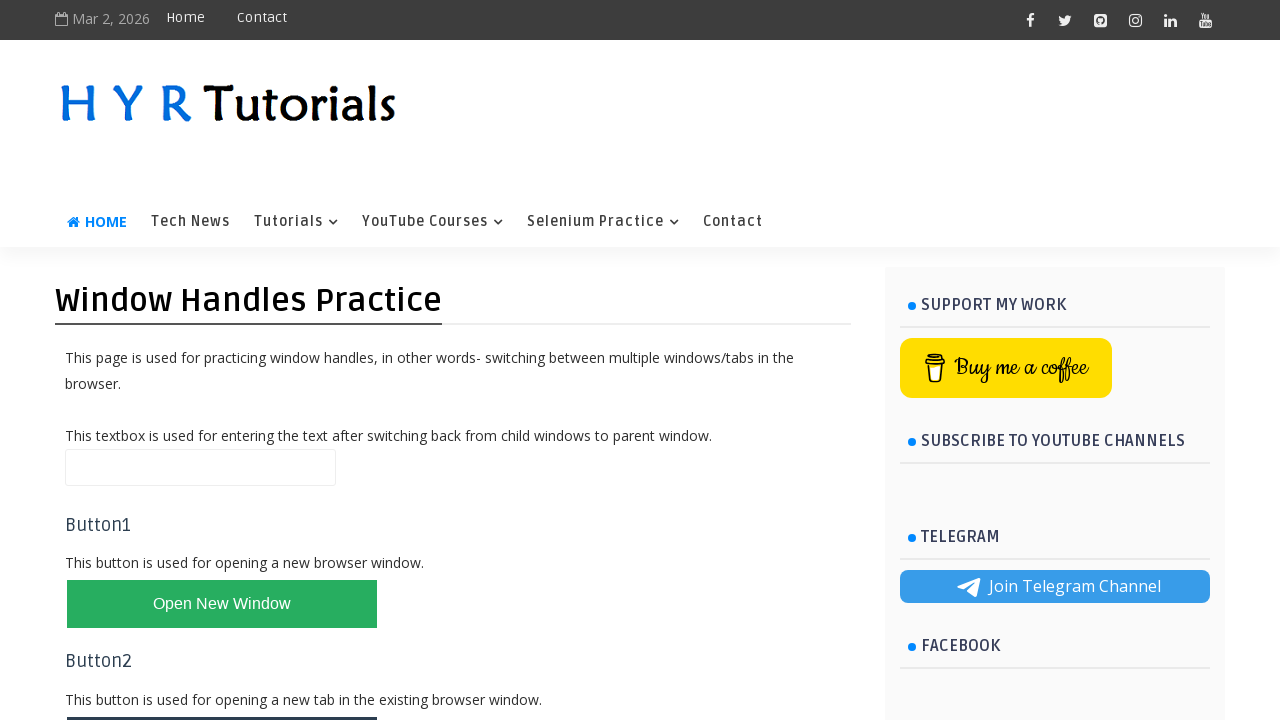

Hovered over YouTube Courses link at (432, 222) on xpath=//a[contains(text(),'YouTube Courses')]
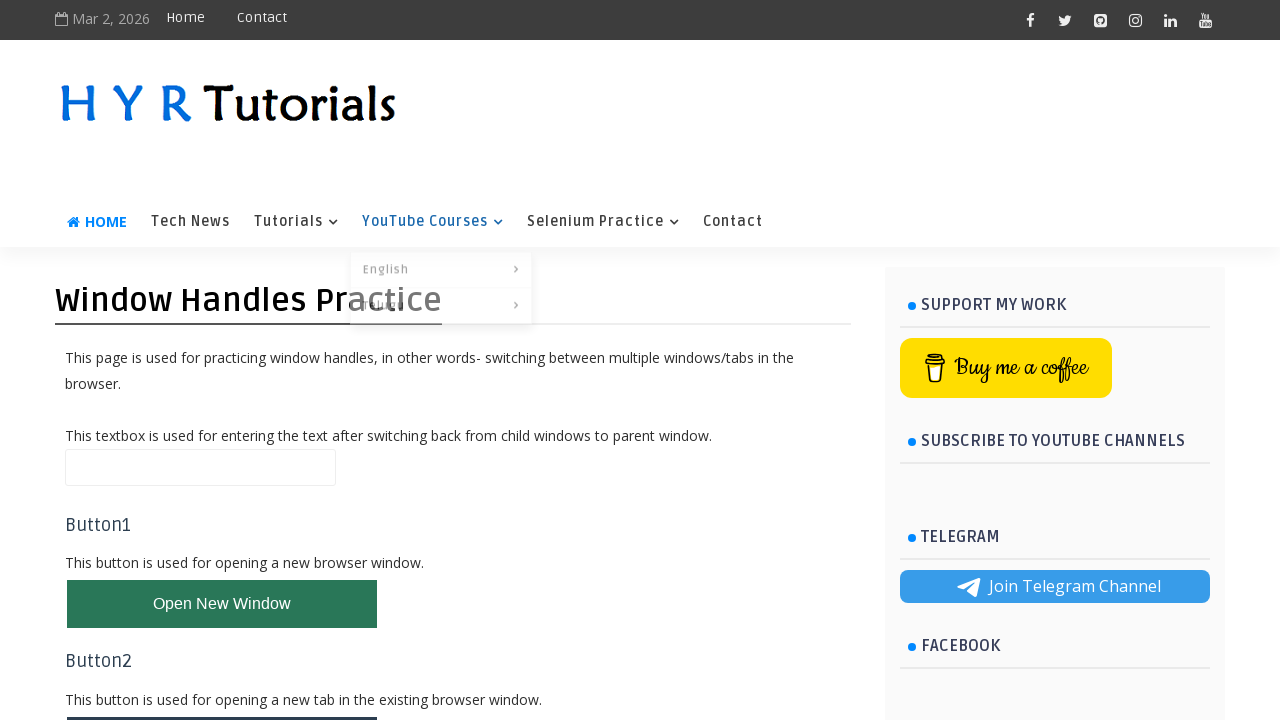

Waited 1000ms to observe hover effect
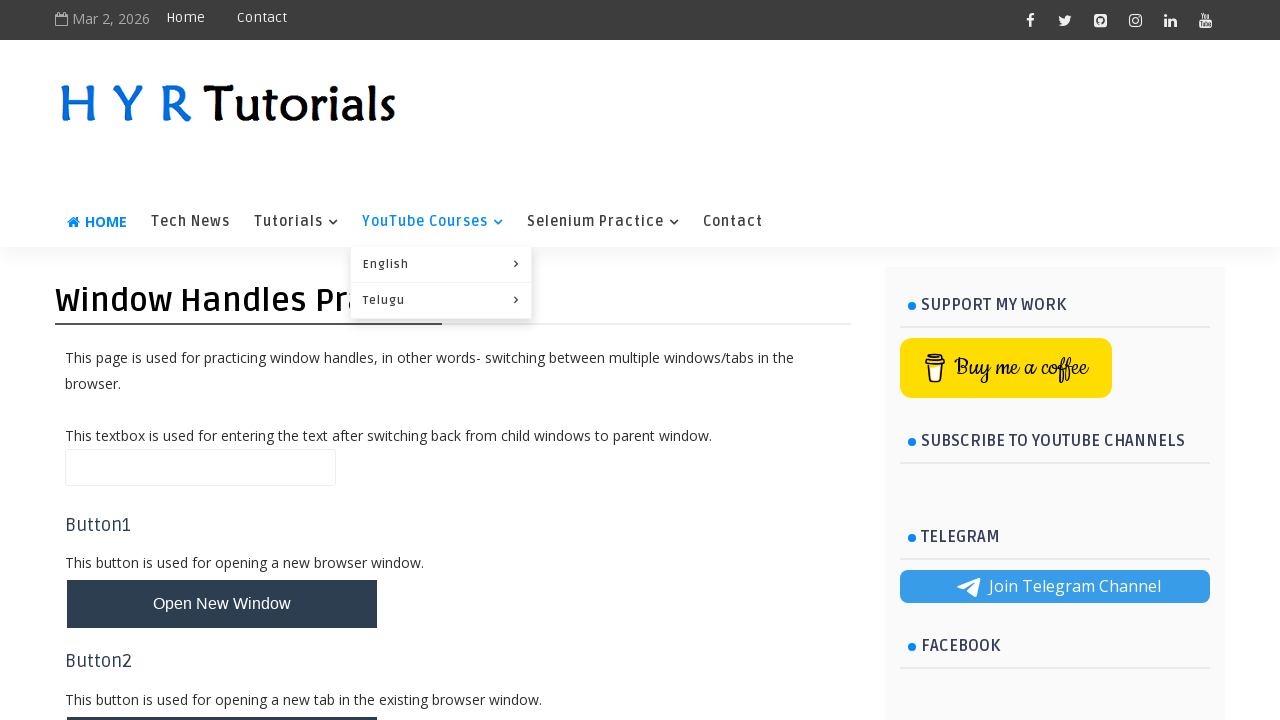

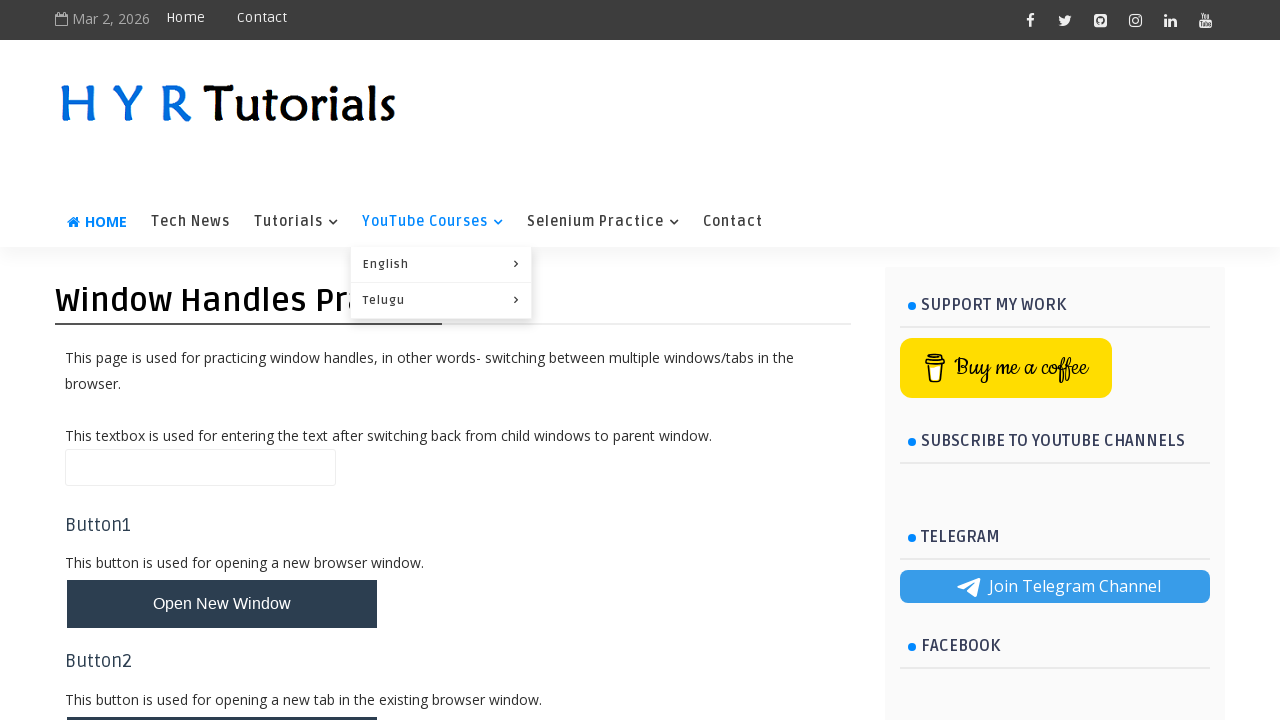